Tests that the todo counter displays the correct number of items as todos are added

Starting URL: https://demo.playwright.dev/todomvc

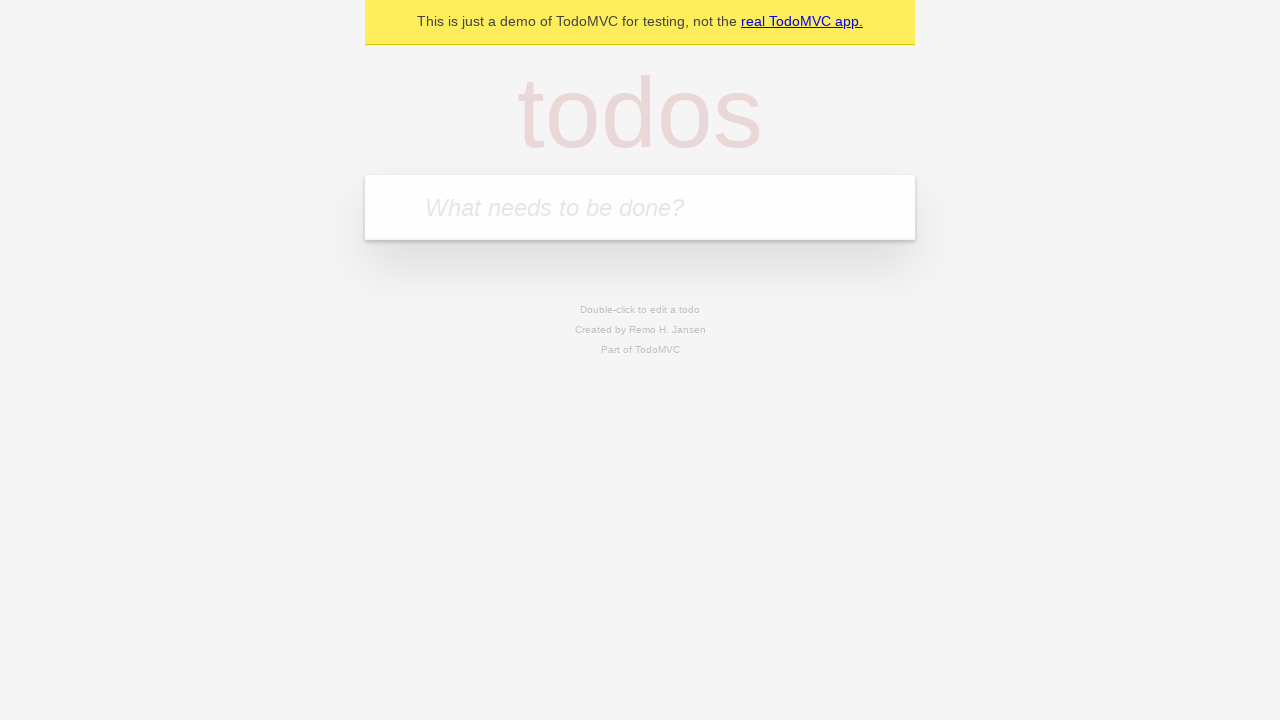

Navigated to TodoMVC demo application
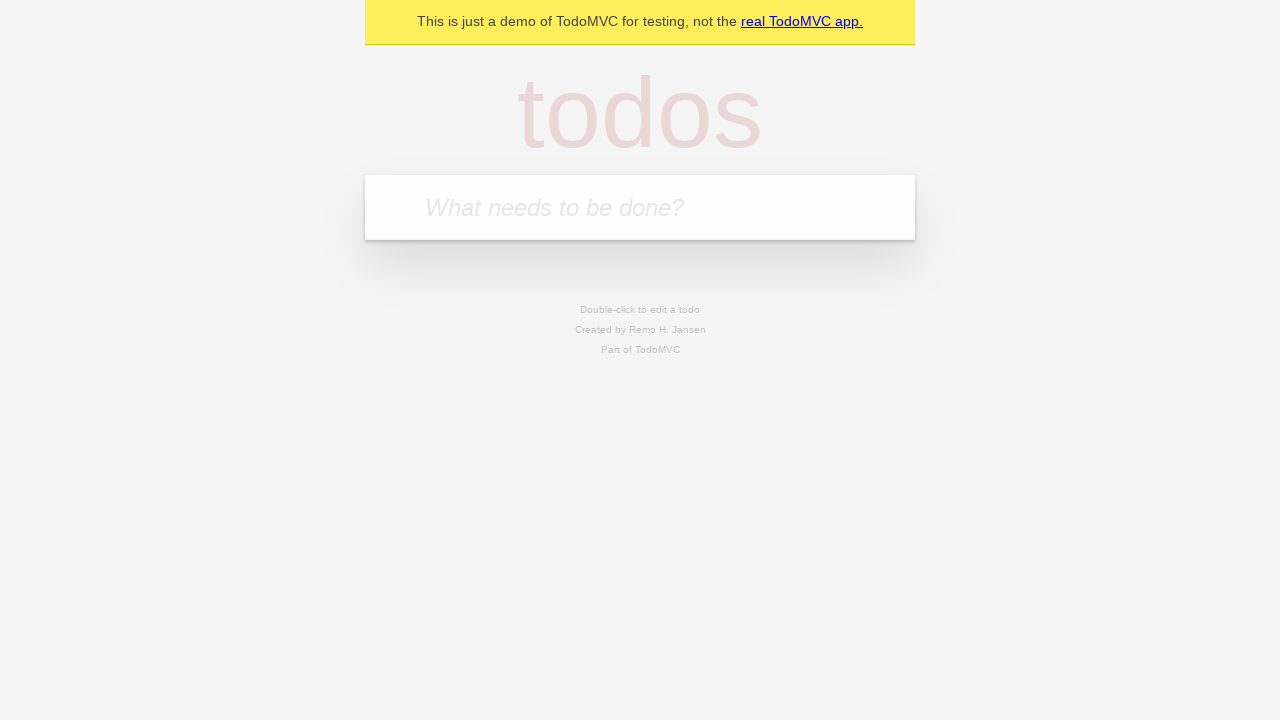

Located todo input field
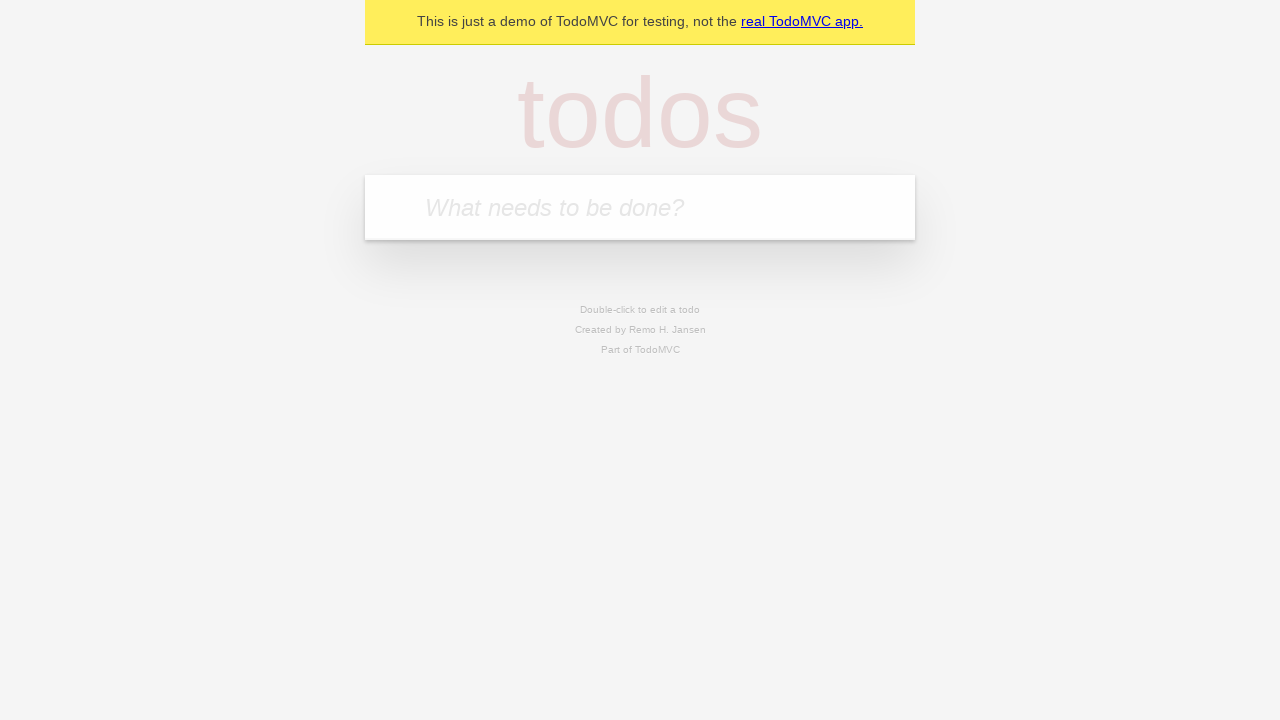

Filled first todo: 'buy some cheese' on internal:attr=[placeholder="What needs to be done?"i]
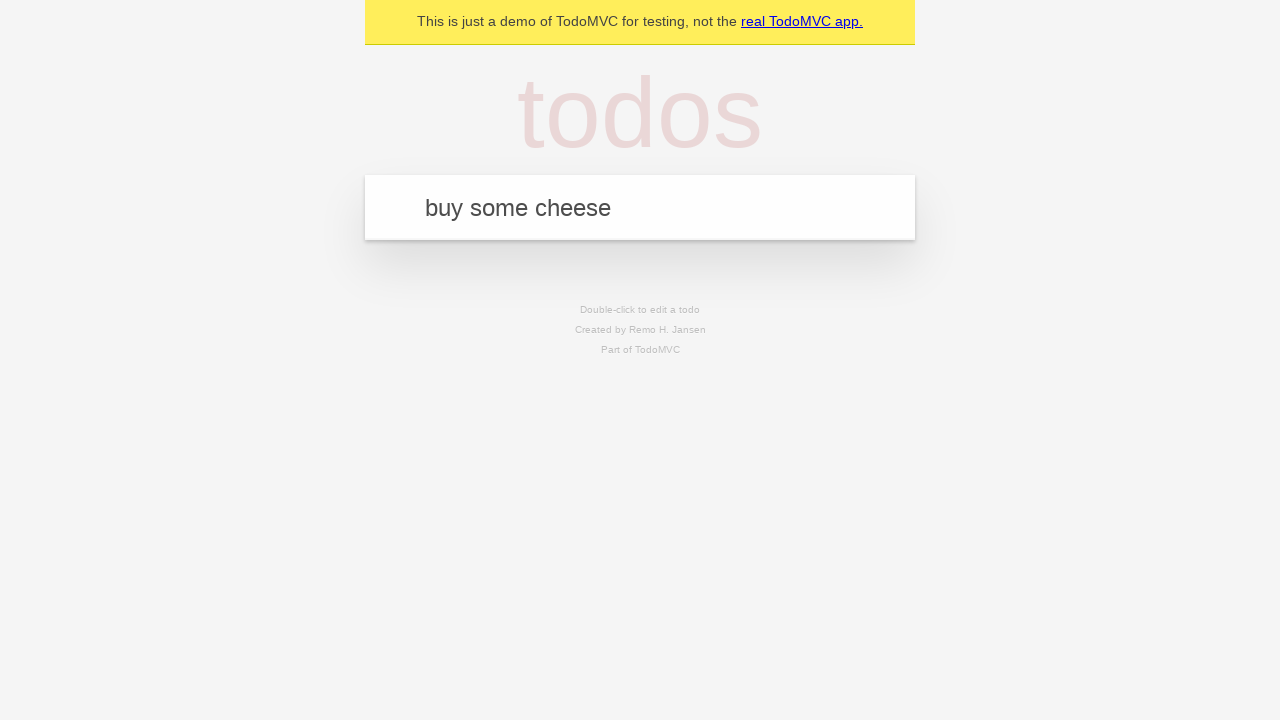

Pressed Enter to create first todo on internal:attr=[placeholder="What needs to be done?"i]
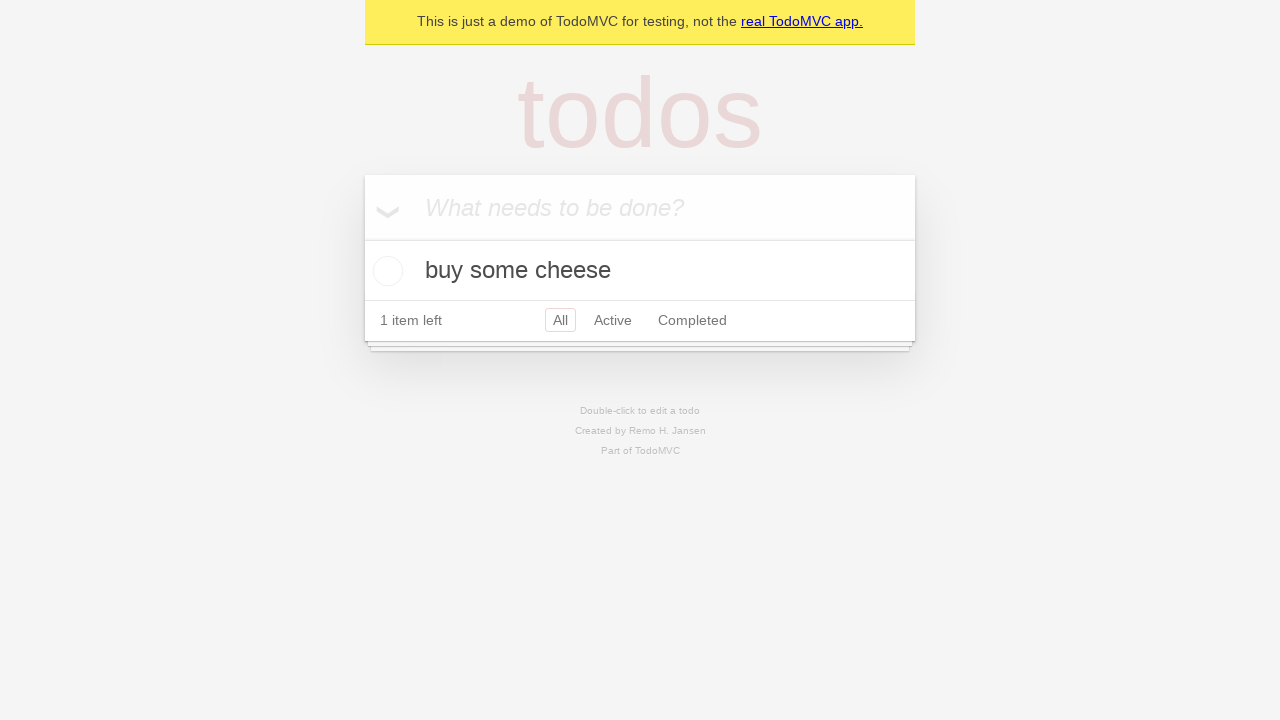

Todo counter appeared after adding first item
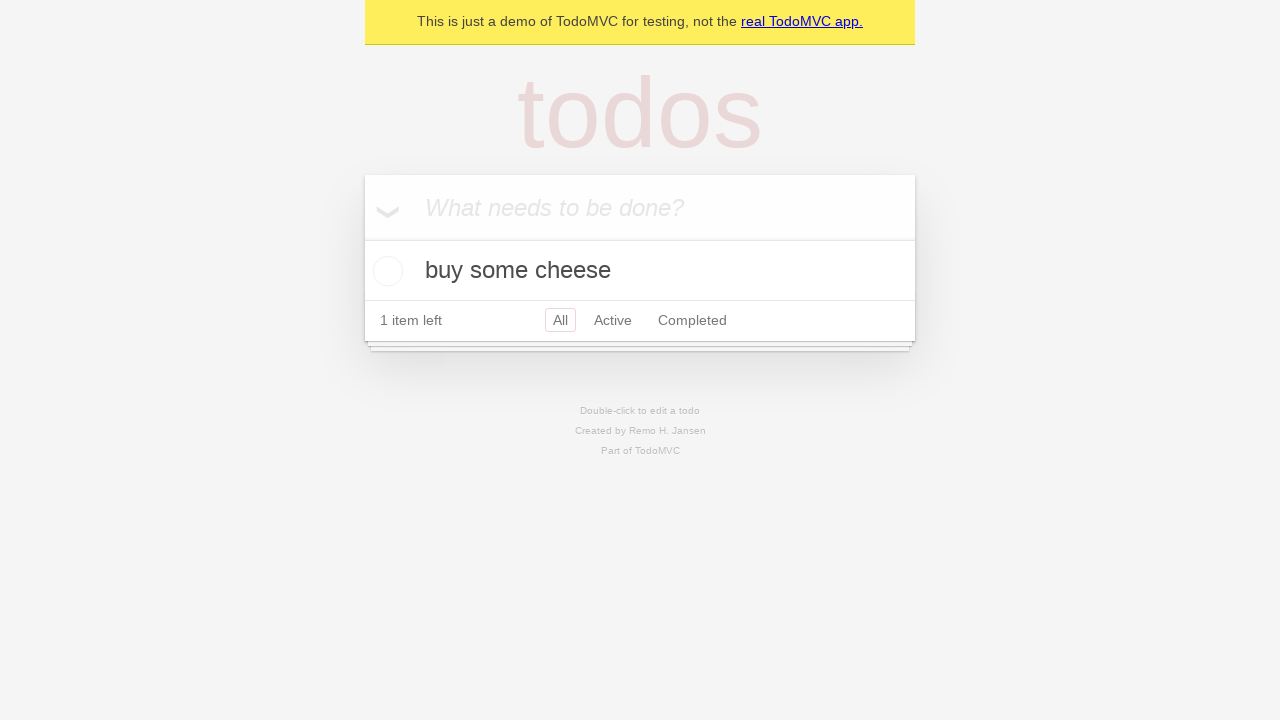

Filled second todo: 'feed the cat' on internal:attr=[placeholder="What needs to be done?"i]
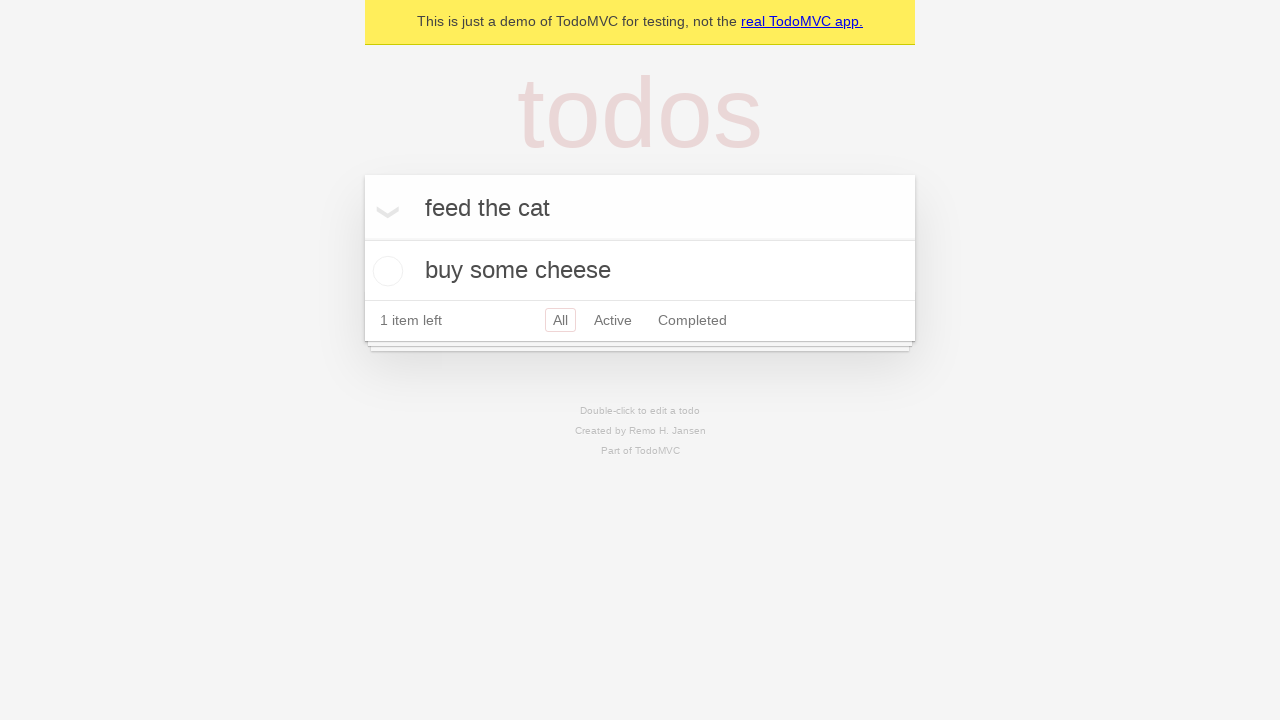

Pressed Enter to create second todo on internal:attr=[placeholder="What needs to be done?"i]
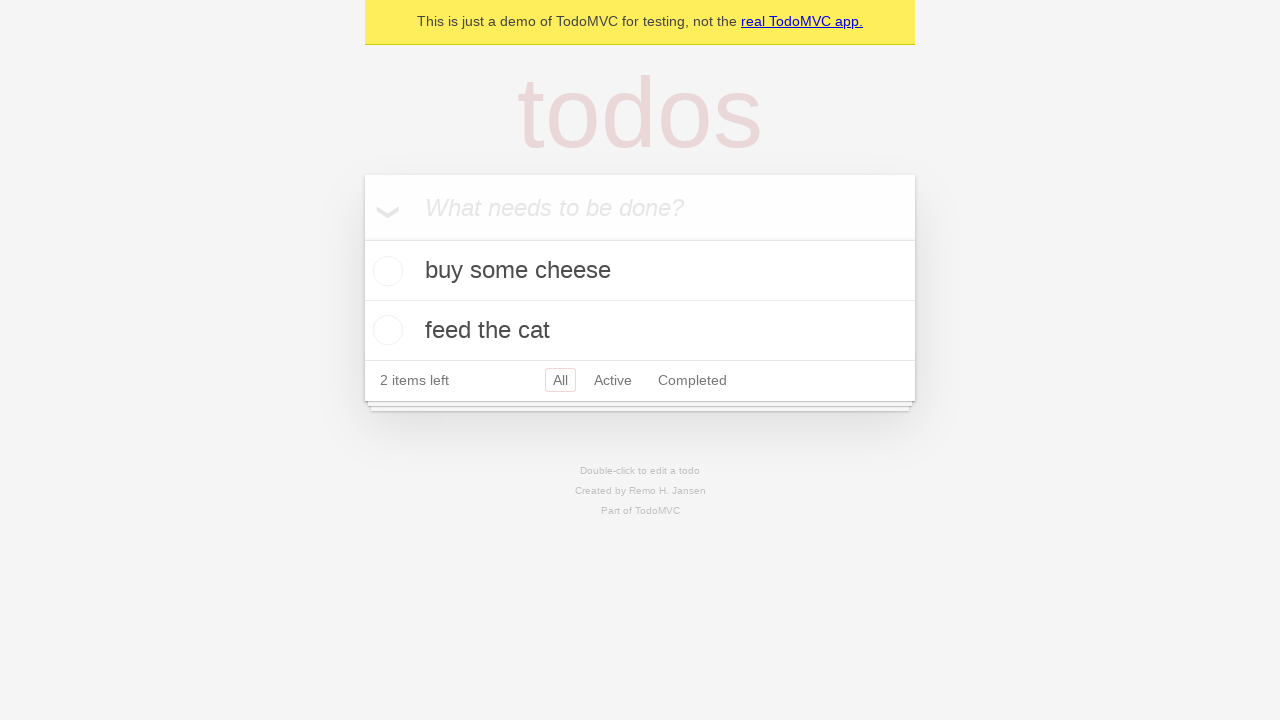

Todo counter updated to reflect 2 items
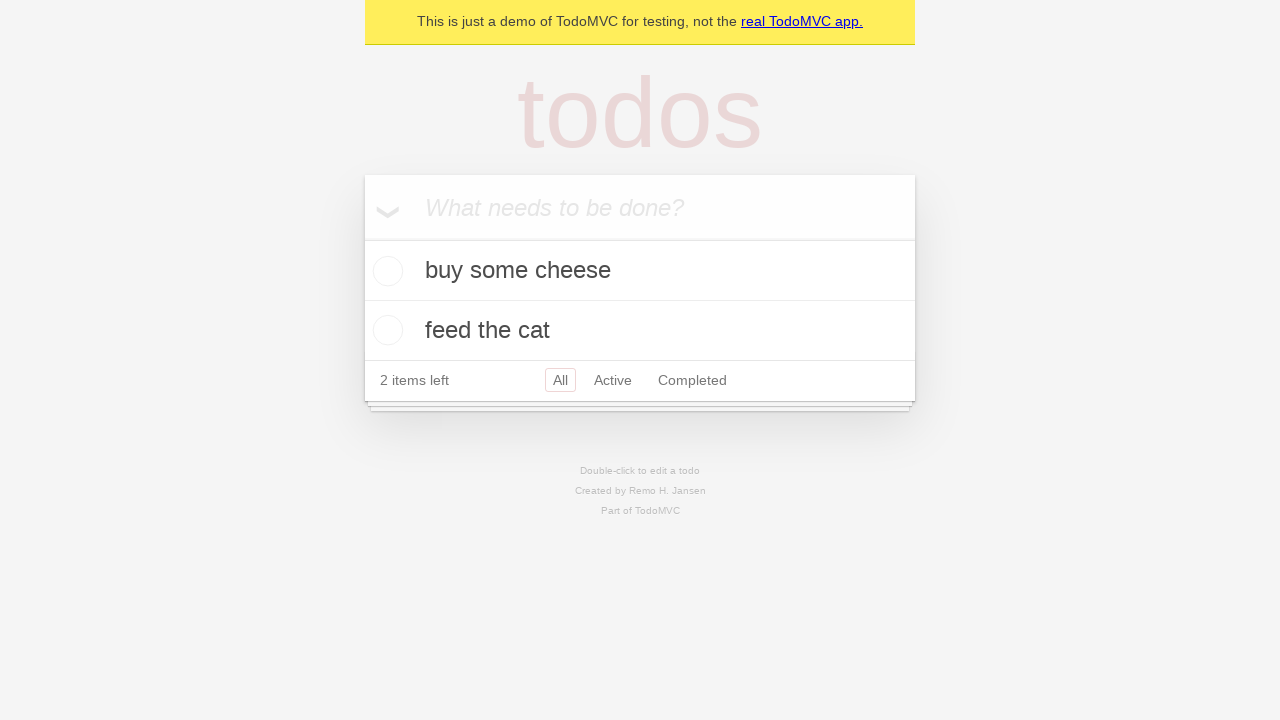

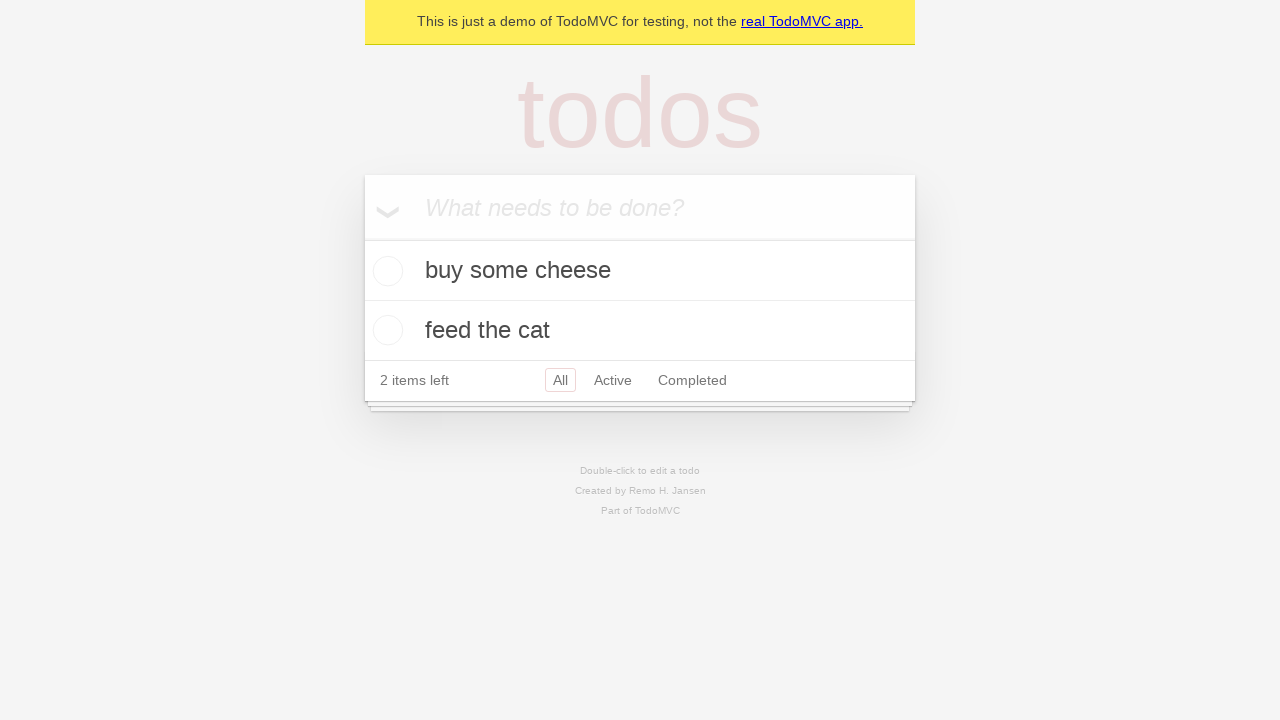